Tests filtering to show only active (uncompleted) todo items.

Starting URL: https://demo.playwright.dev/todomvc

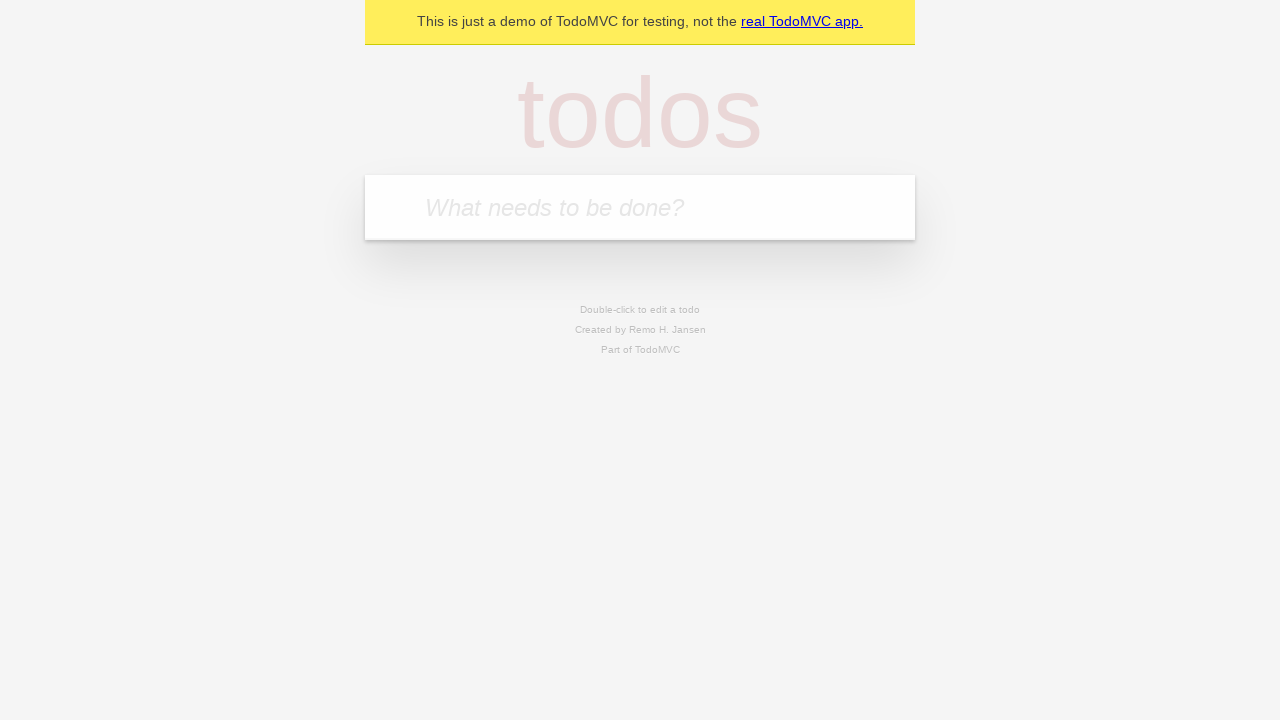

Filled todo input with 'buy some cheese' on internal:attr=[placeholder="What needs to be done?"i]
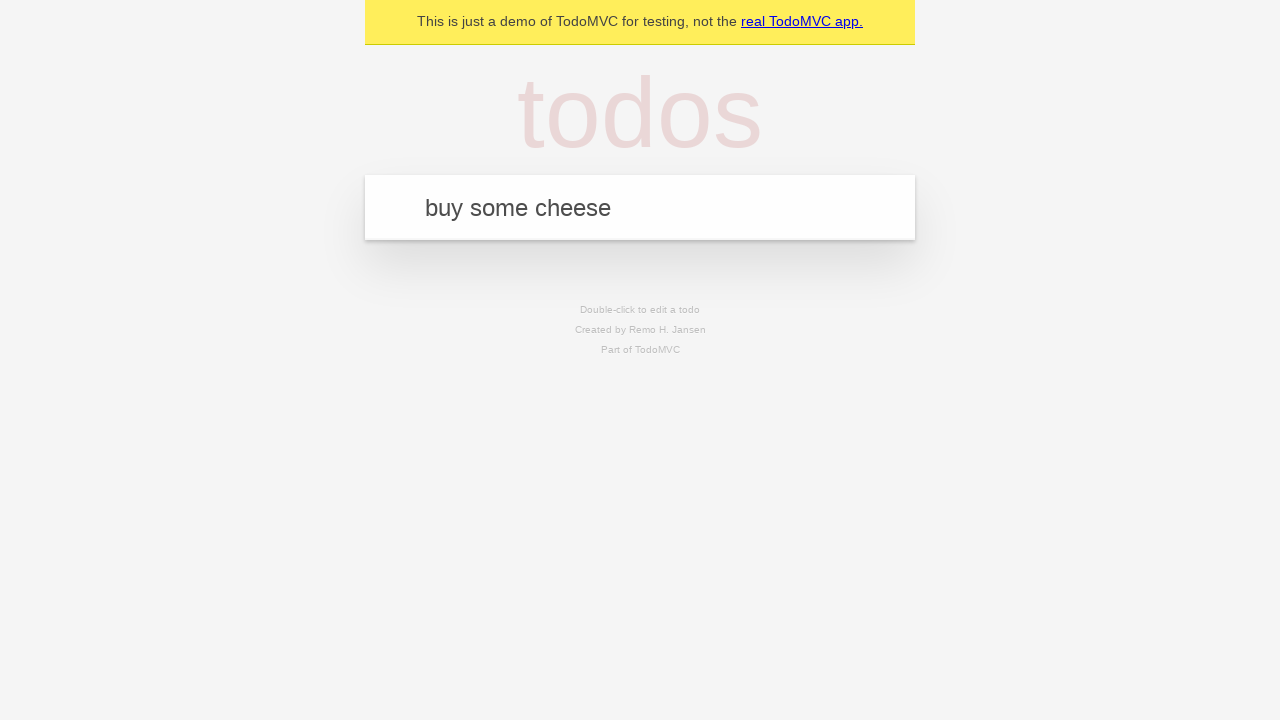

Pressed Enter to add first todo on internal:attr=[placeholder="What needs to be done?"i]
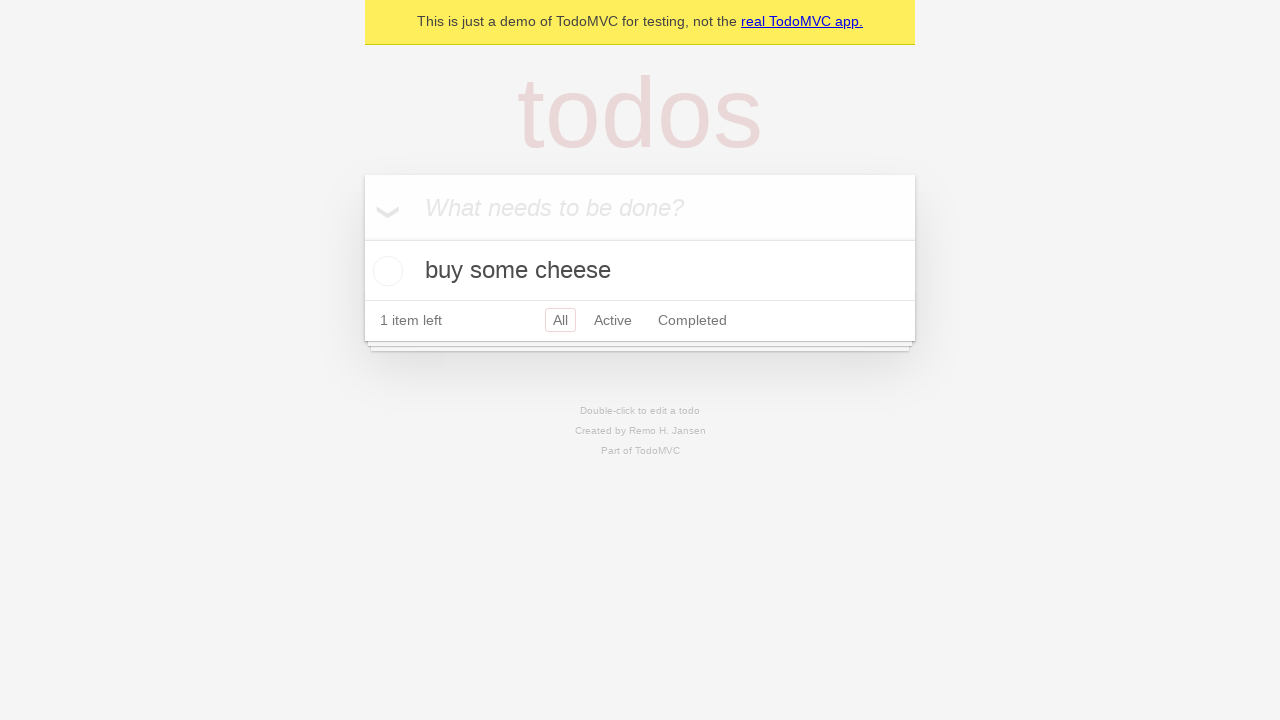

Filled todo input with 'feed the cat' on internal:attr=[placeholder="What needs to be done?"i]
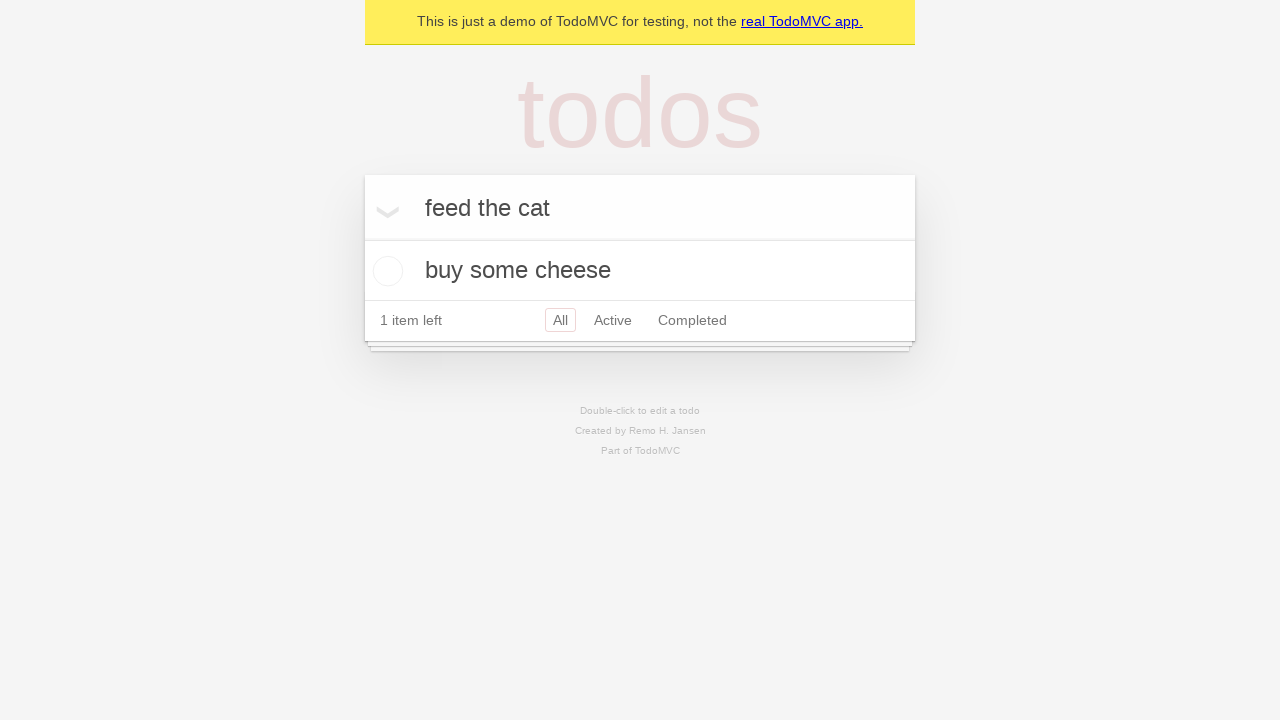

Pressed Enter to add second todo on internal:attr=[placeholder="What needs to be done?"i]
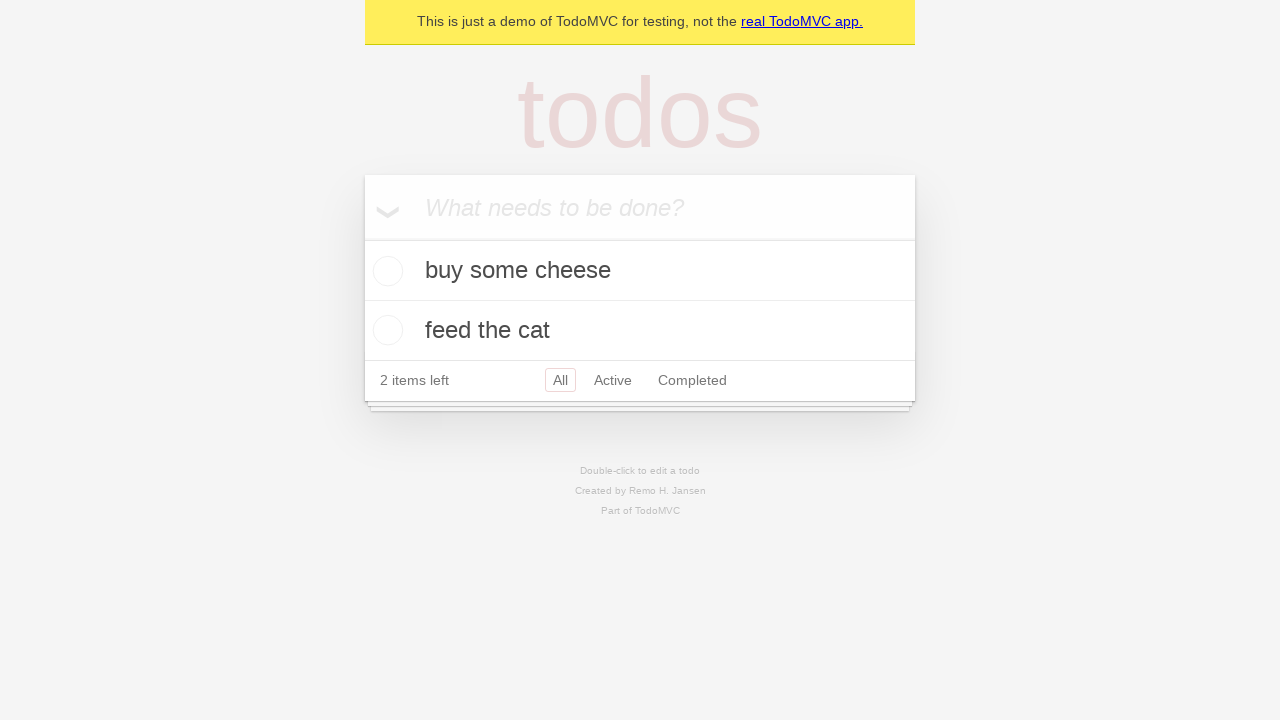

Filled todo input with 'book a doctors appointment' on internal:attr=[placeholder="What needs to be done?"i]
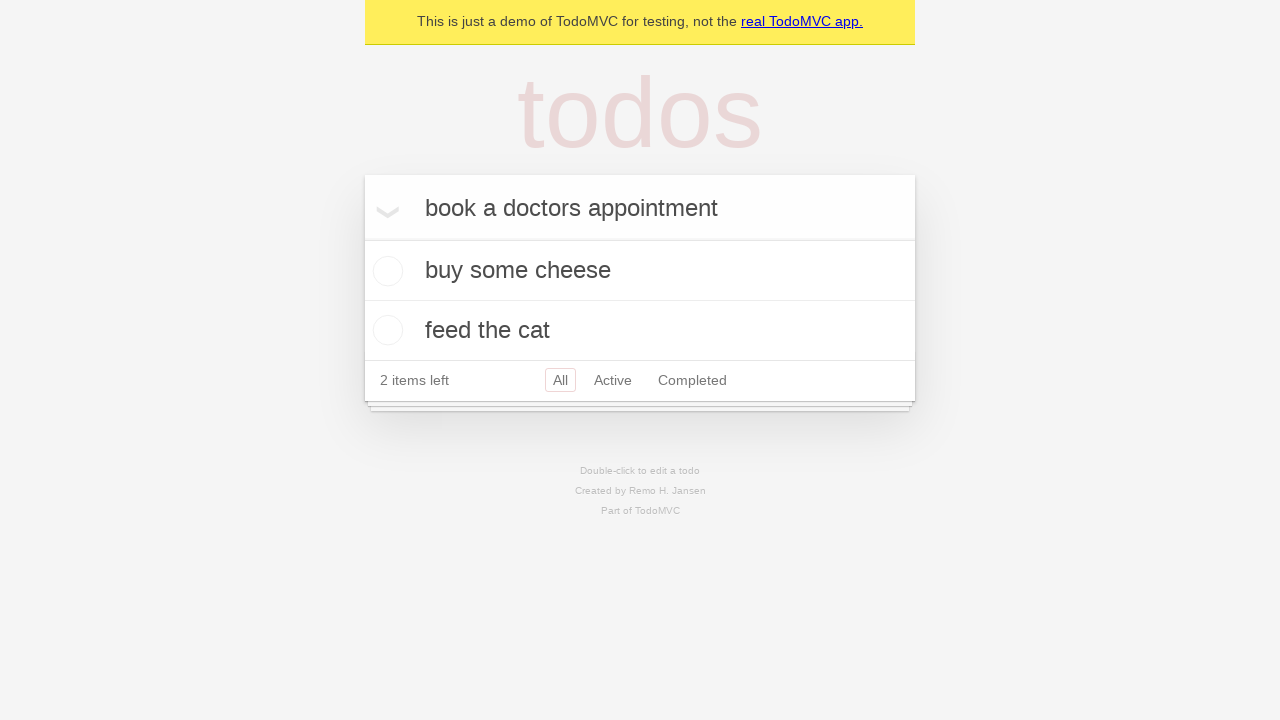

Pressed Enter to add third todo on internal:attr=[placeholder="What needs to be done?"i]
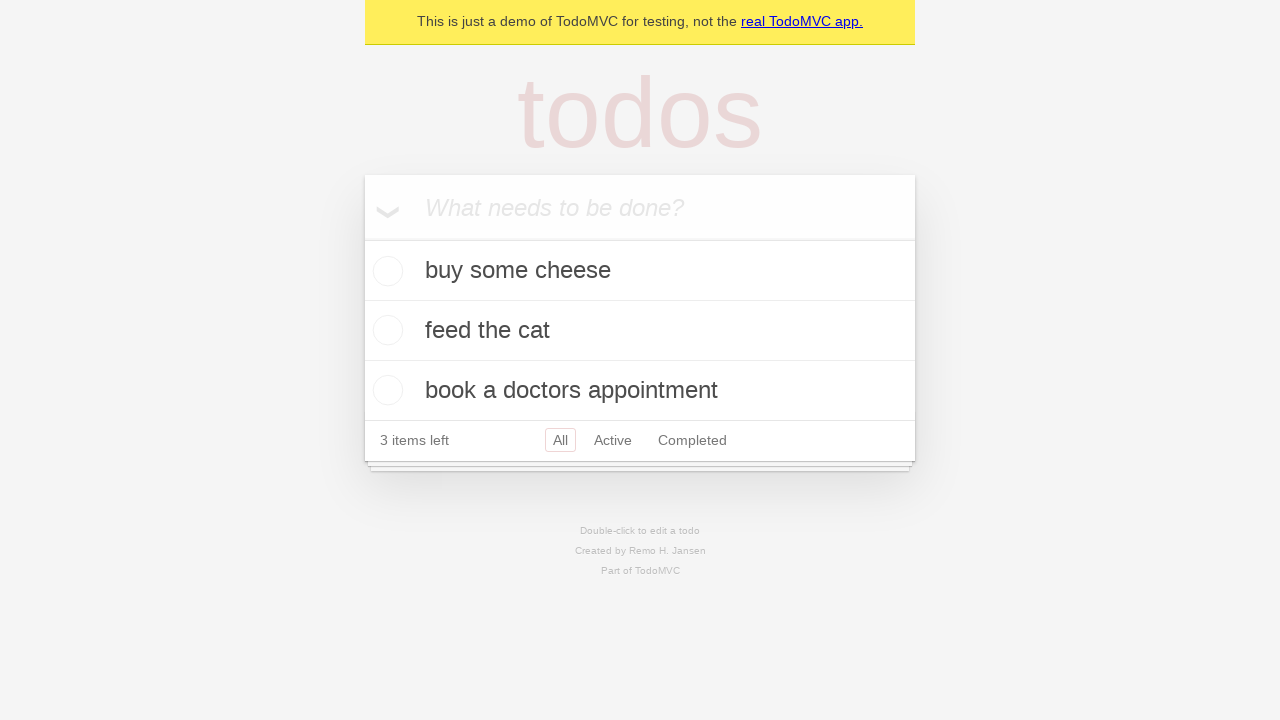

Checked the second todo item (feed the cat) at (385, 330) on internal:testid=[data-testid="todo-item"s] >> nth=1 >> internal:role=checkbox
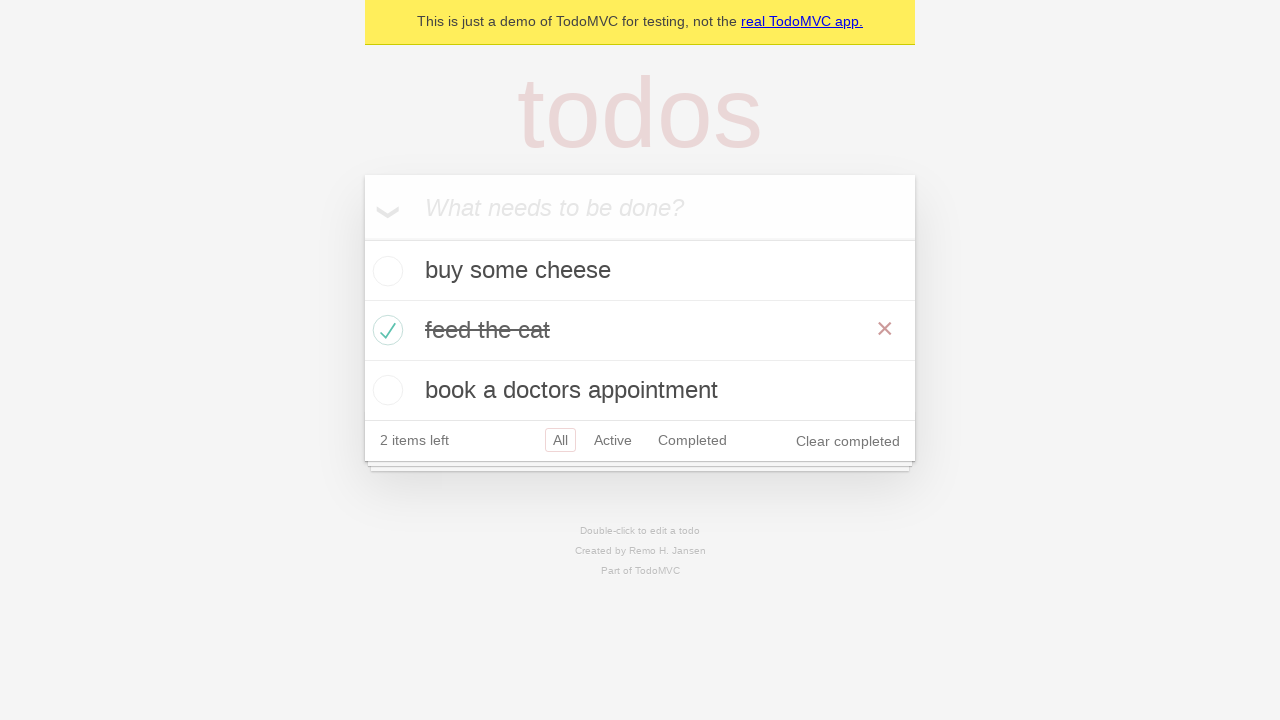

Clicked Active filter to display only uncompleted todos at (613, 440) on internal:role=link[name="Active"i]
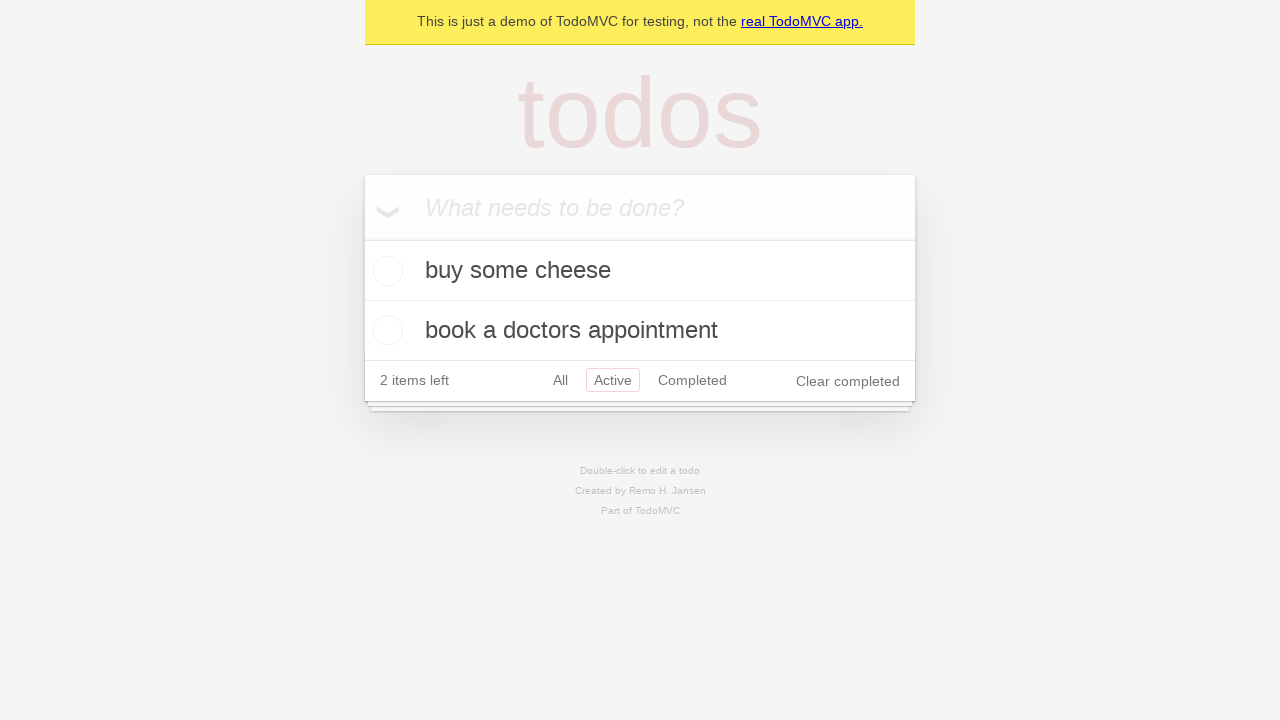

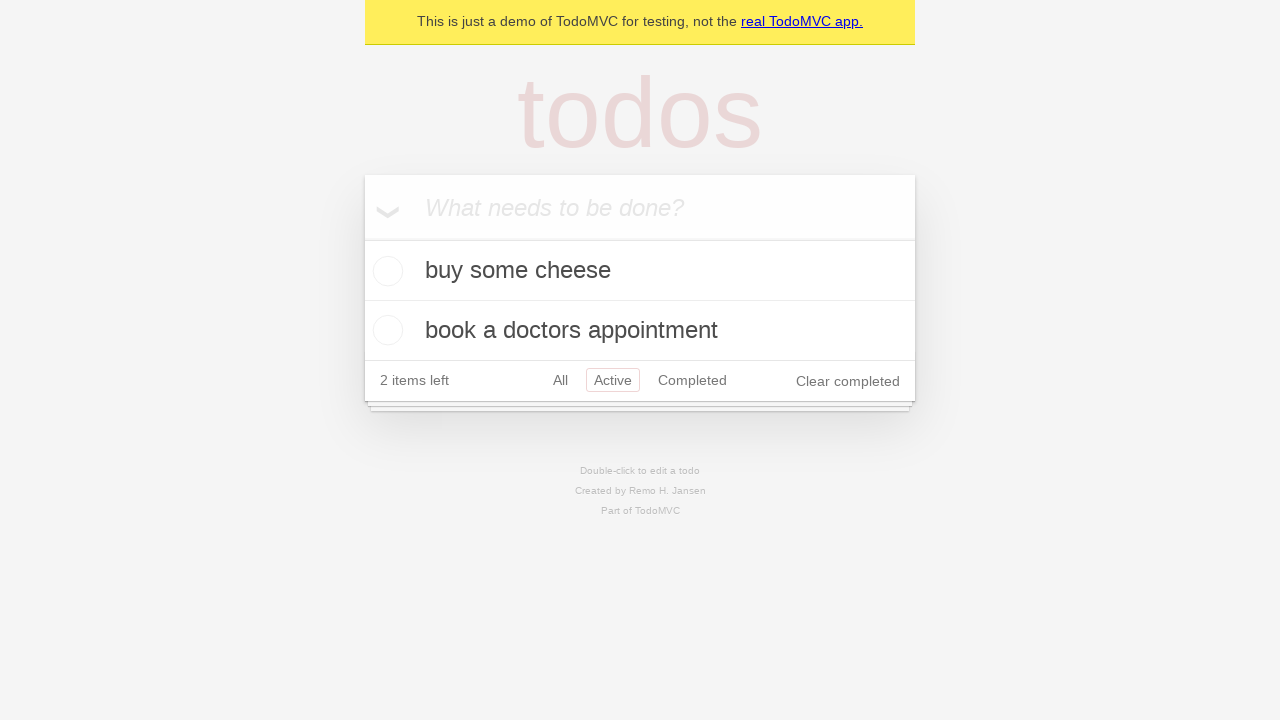